Tests that new todo items are appended to the bottom of the list by creating 3 items and verifying the count

Starting URL: https://demo.playwright.dev/todomvc

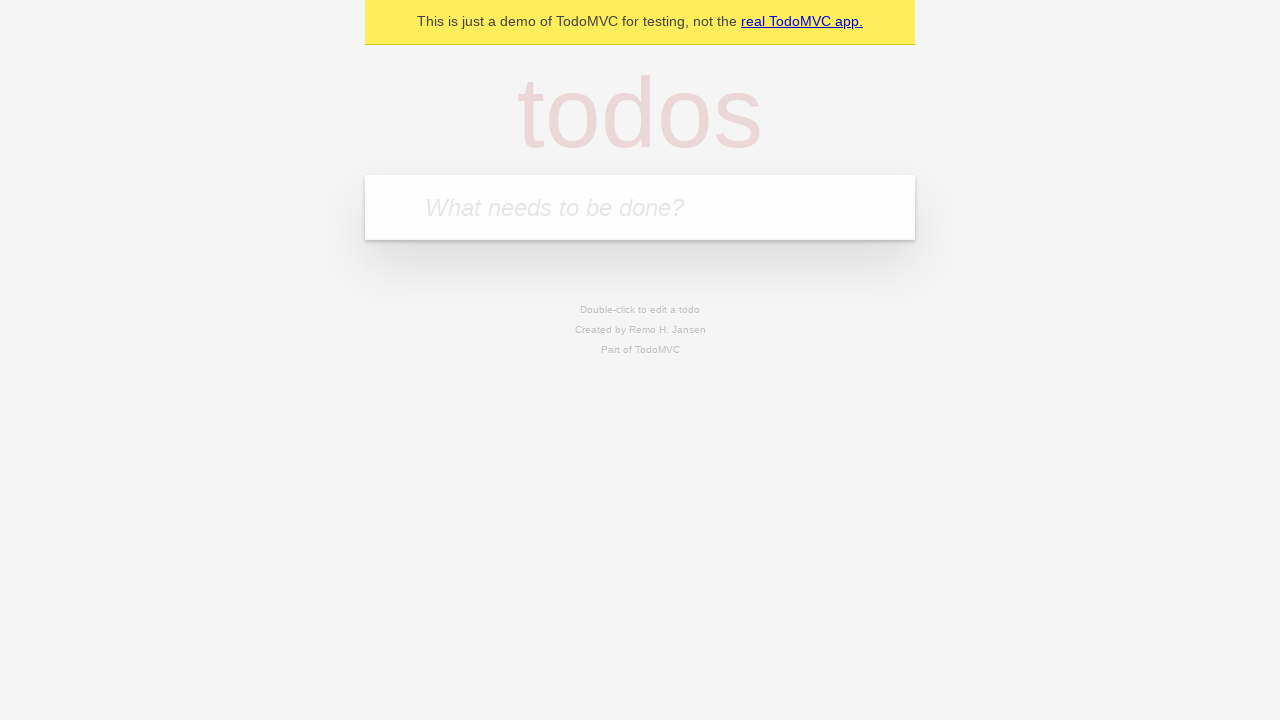

Filled new-todo input with 'buy some cheese' on .new-todo
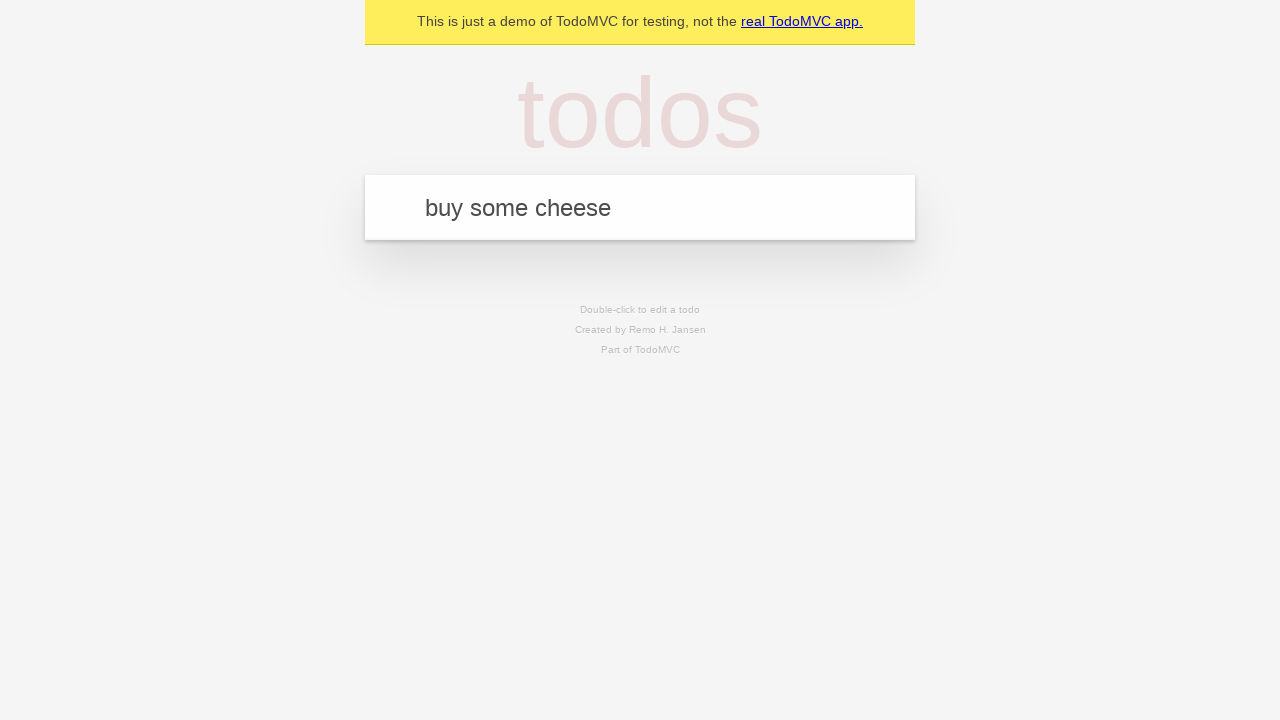

Pressed Enter to create first todo item on .new-todo
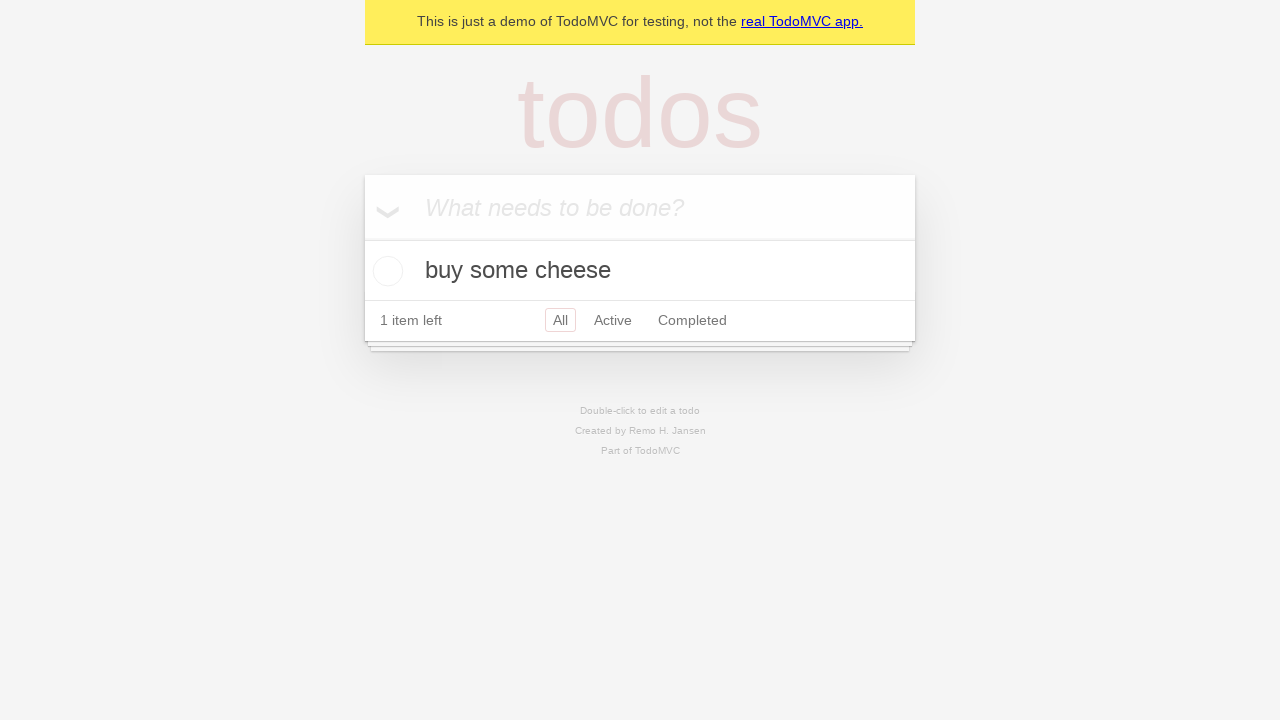

Filled new-todo input with 'feed the cat' on .new-todo
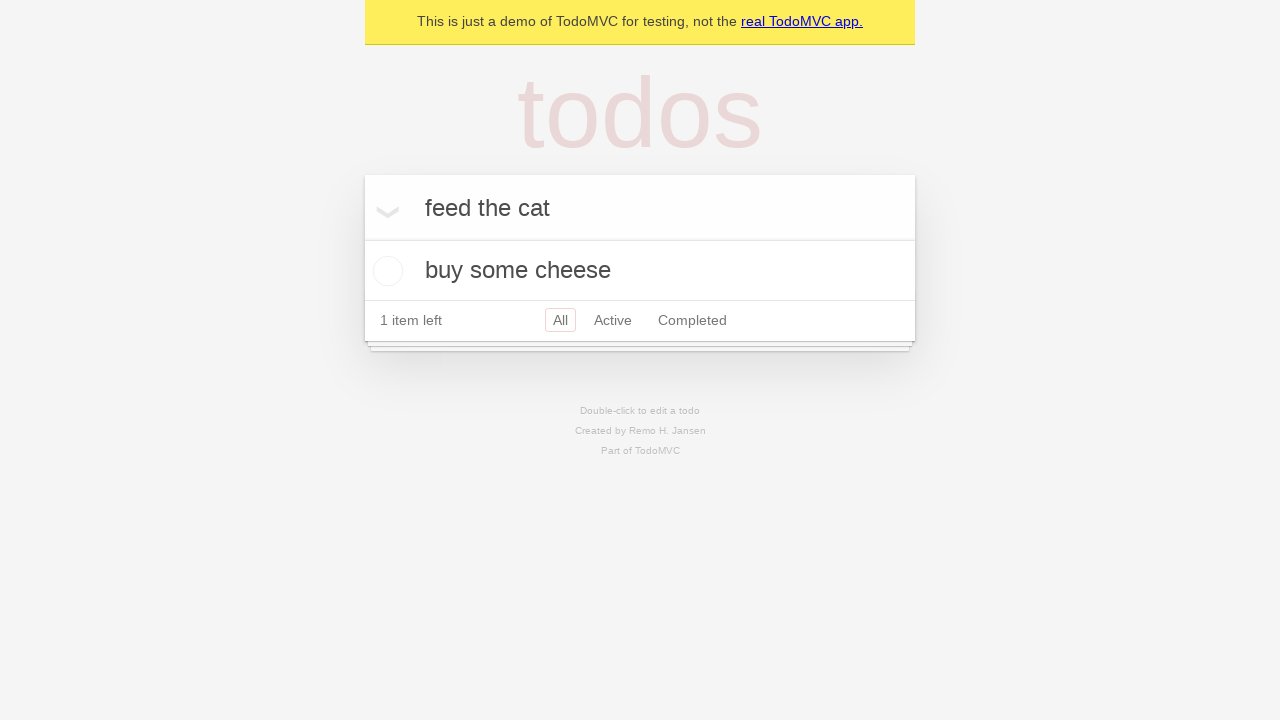

Pressed Enter to create second todo item on .new-todo
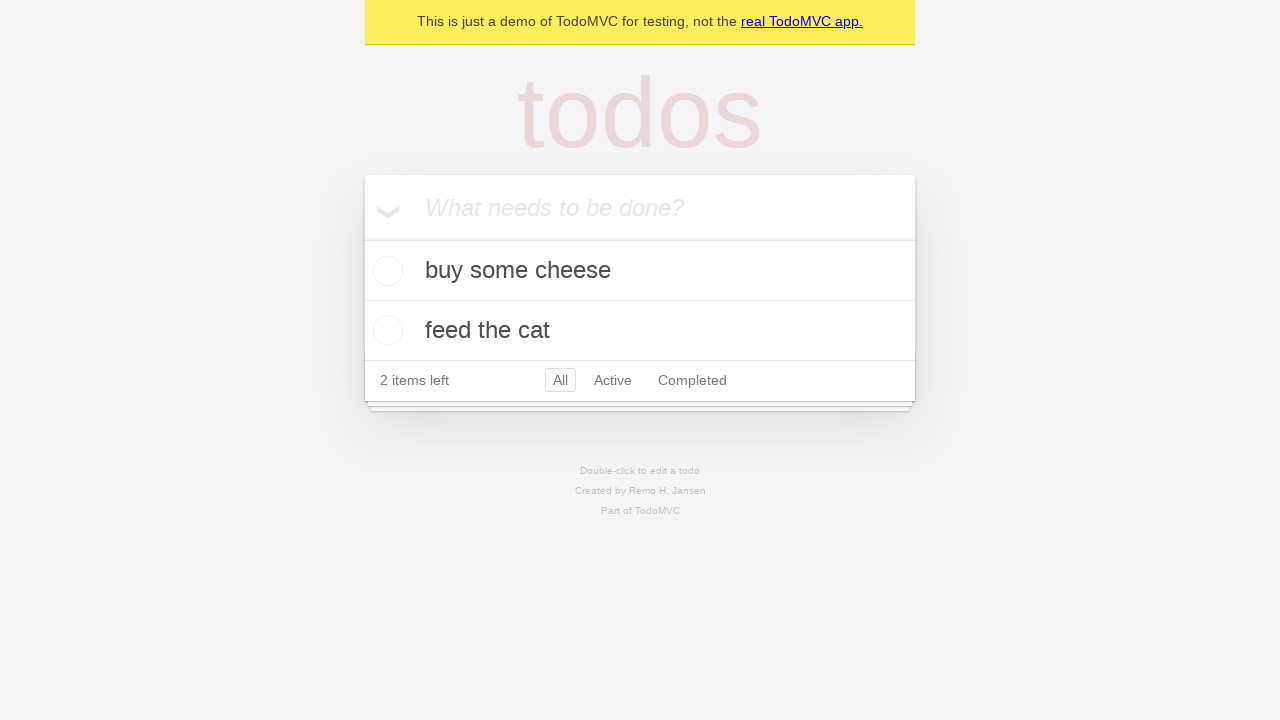

Filled new-todo input with 'book a doctors appointment' on .new-todo
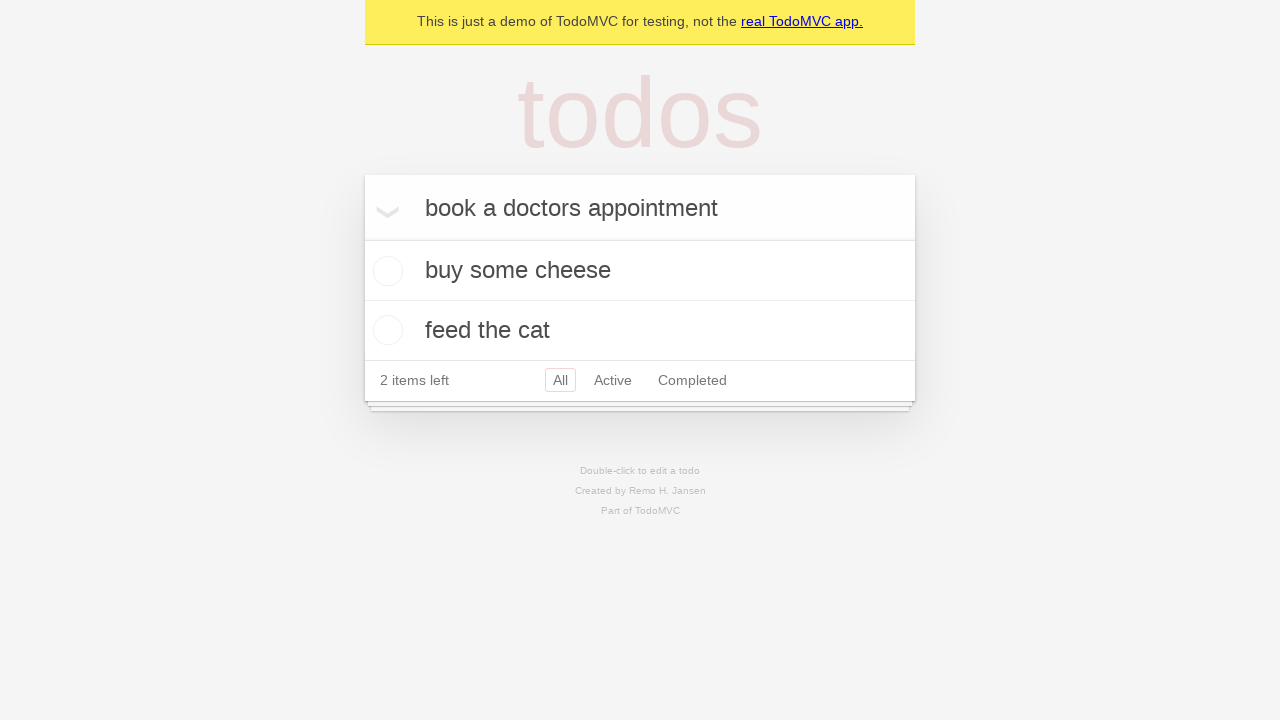

Pressed Enter to create third todo item on .new-todo
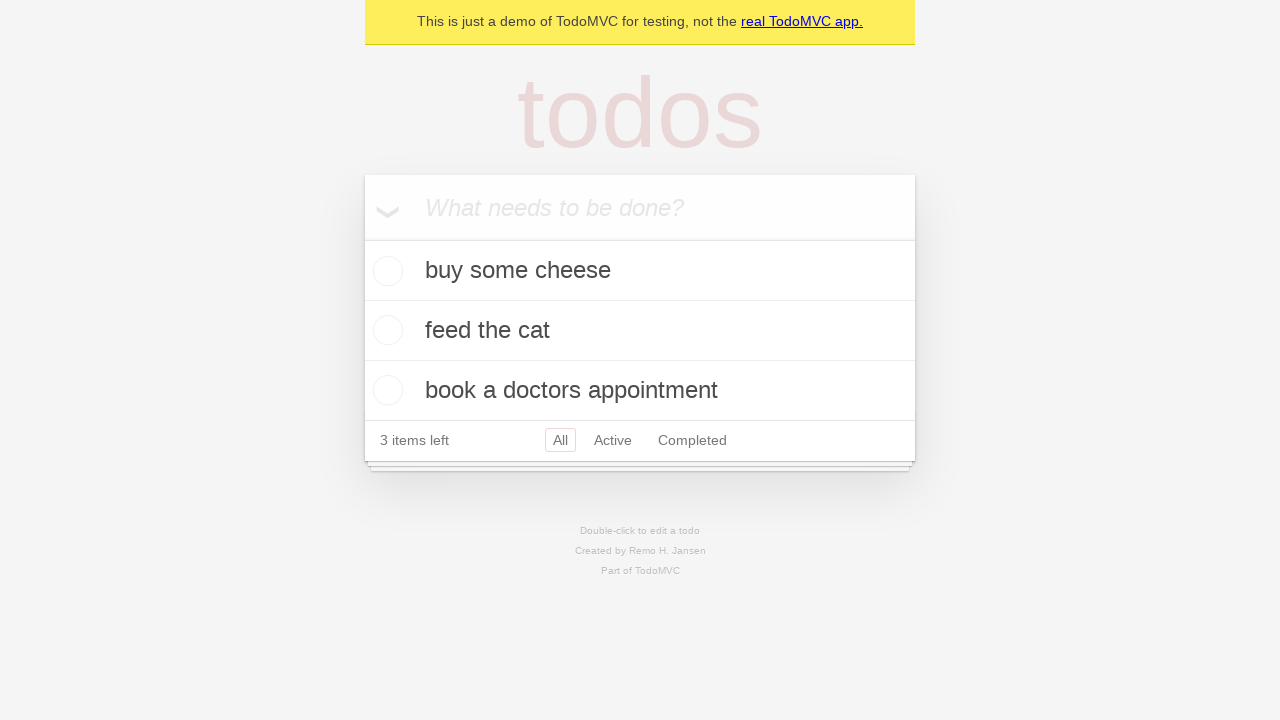

Verified that all 3 todo items are displayed in the list
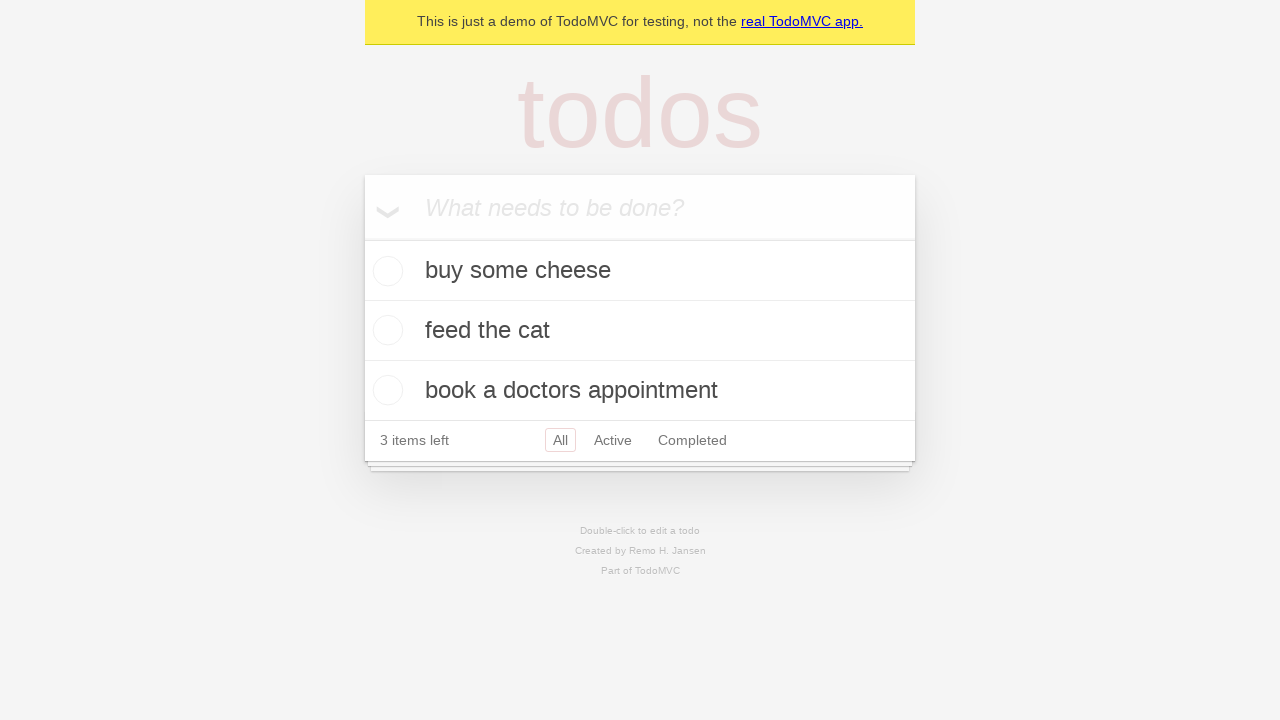

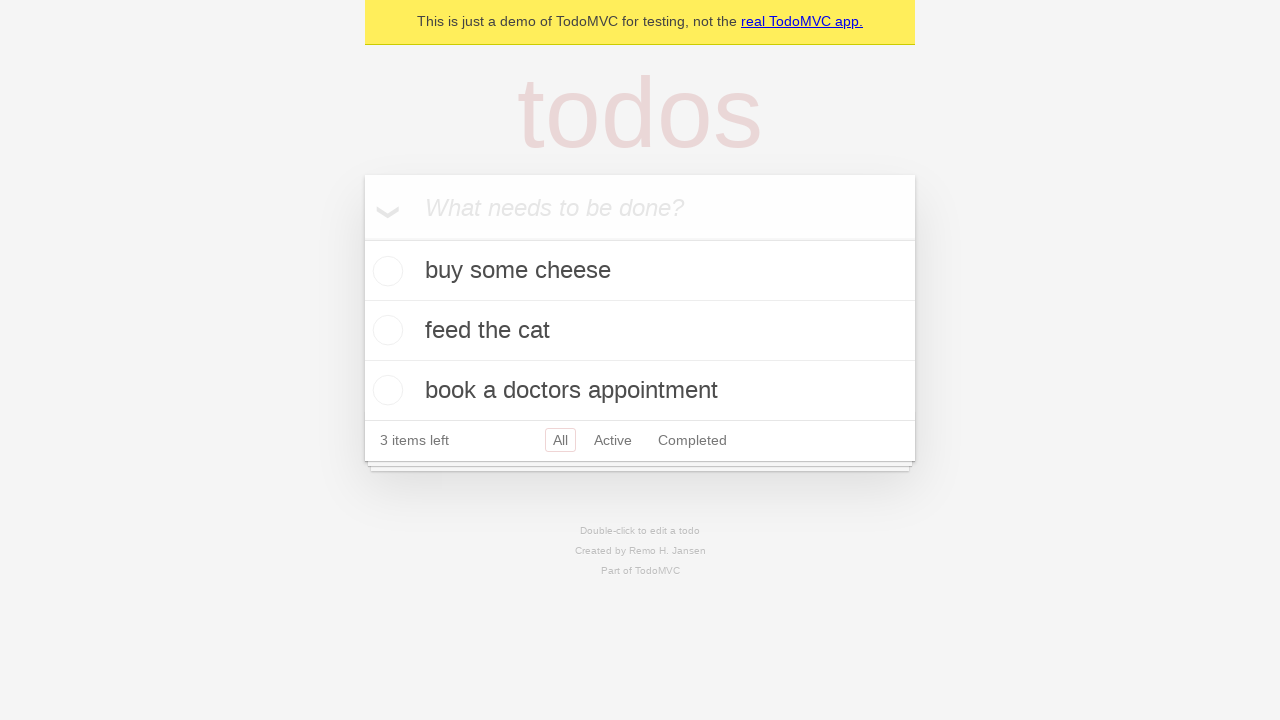